Tests interaction with a flip box element on GrotechMinds website, clicks a "Read More" button that opens a new window, then clicks a button in the new window and accepts a JavaScript alert popup.

Starting URL: https://grotechminds.com/automate-me/

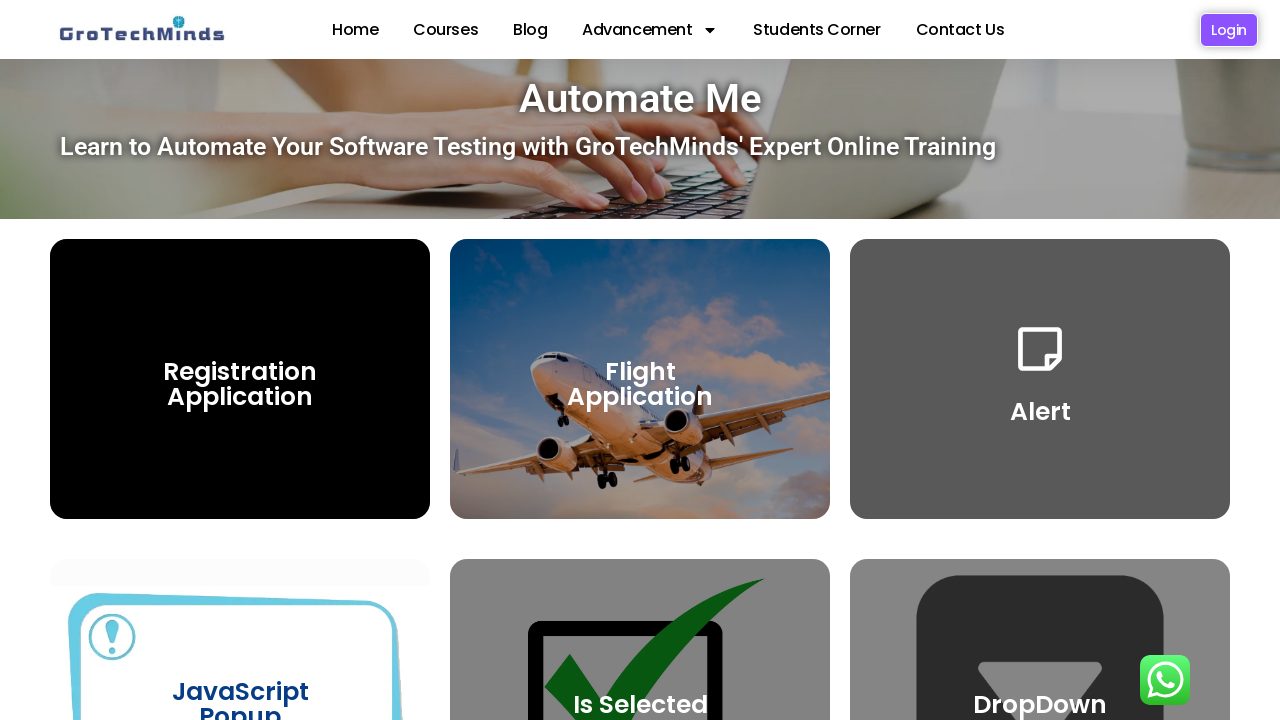

Hovered over flip box element to trigger animation at (240, 580) on (//div[@class='elementor-flip-box__layer__overlay'])[7]
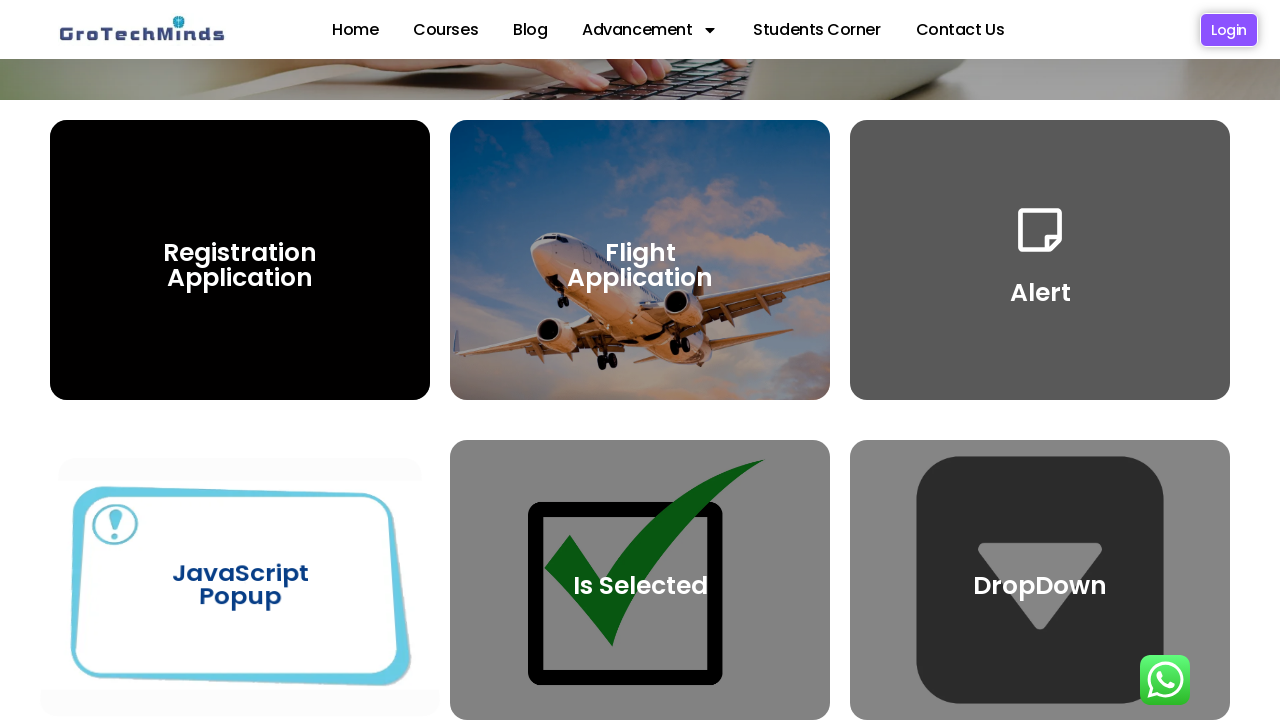

Waited for flip box animation to complete
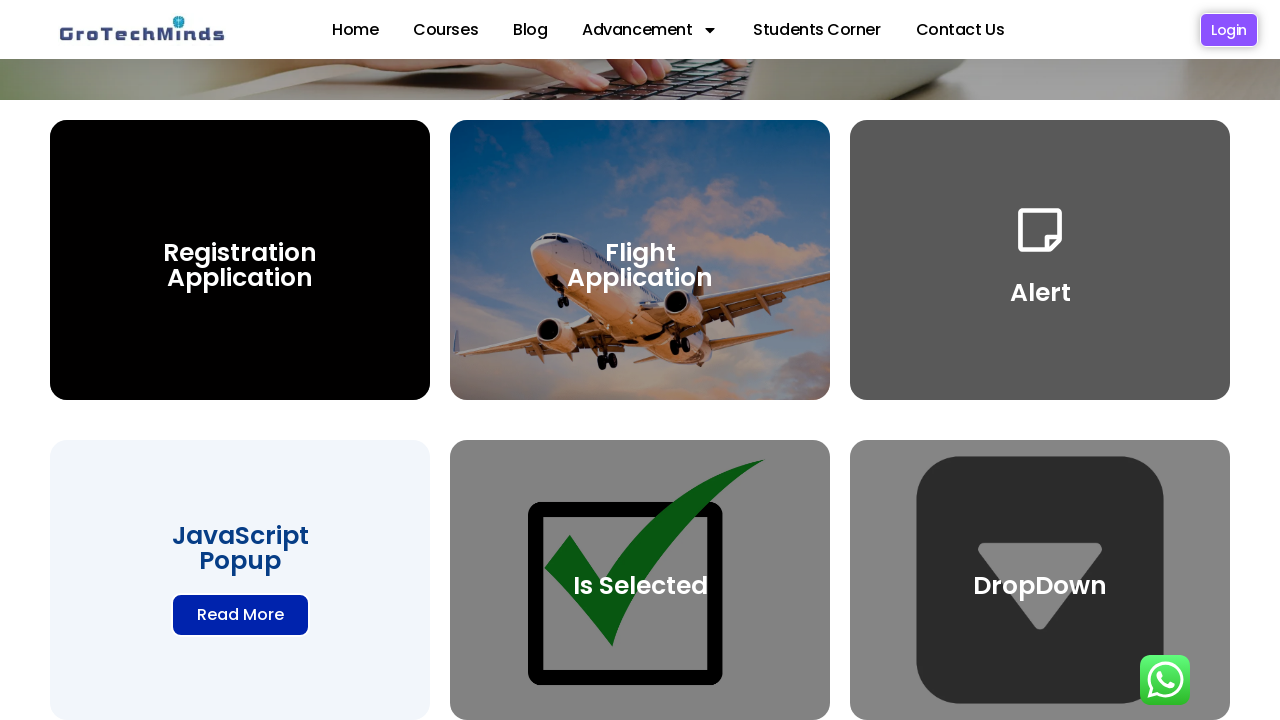

Clicked 'Read More' button on flip box which opens a new window at (240, 615) on (//div[@class='elementor-flip-box__layer elementor-flip-box__back'])[4]/div/div/
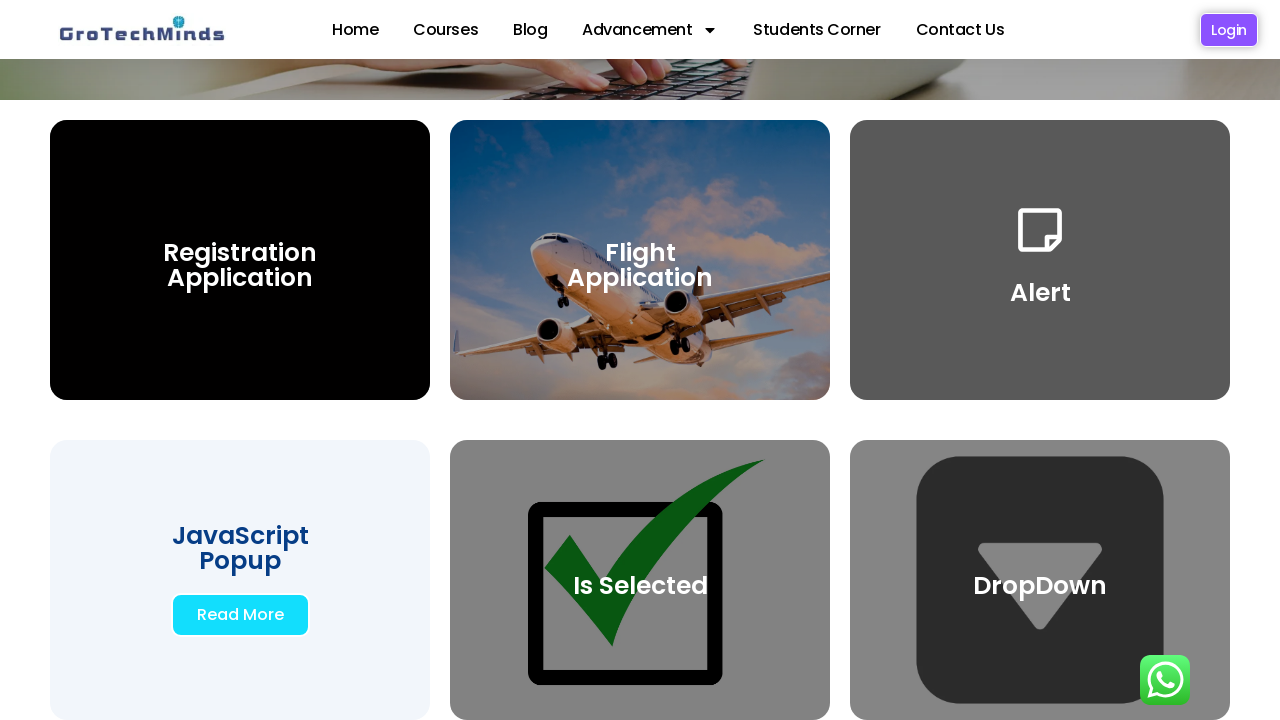

Waited for new window to open
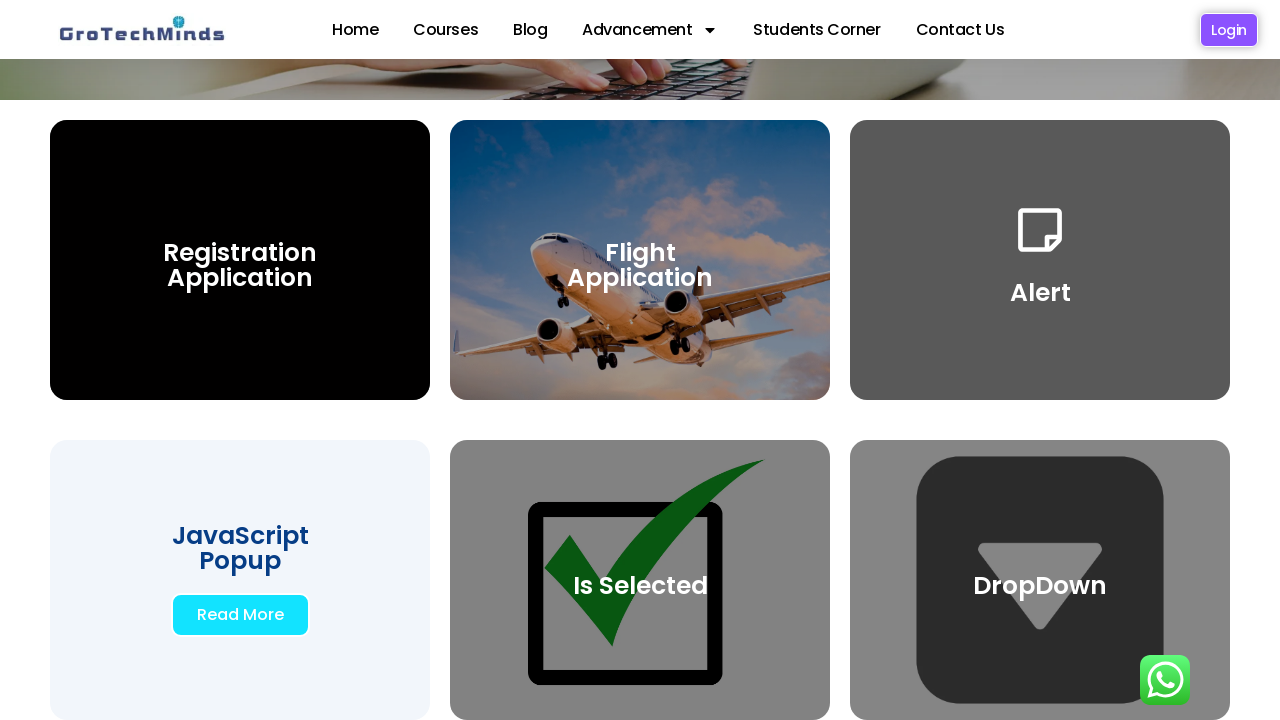

Retrieved the newly opened child window/tab
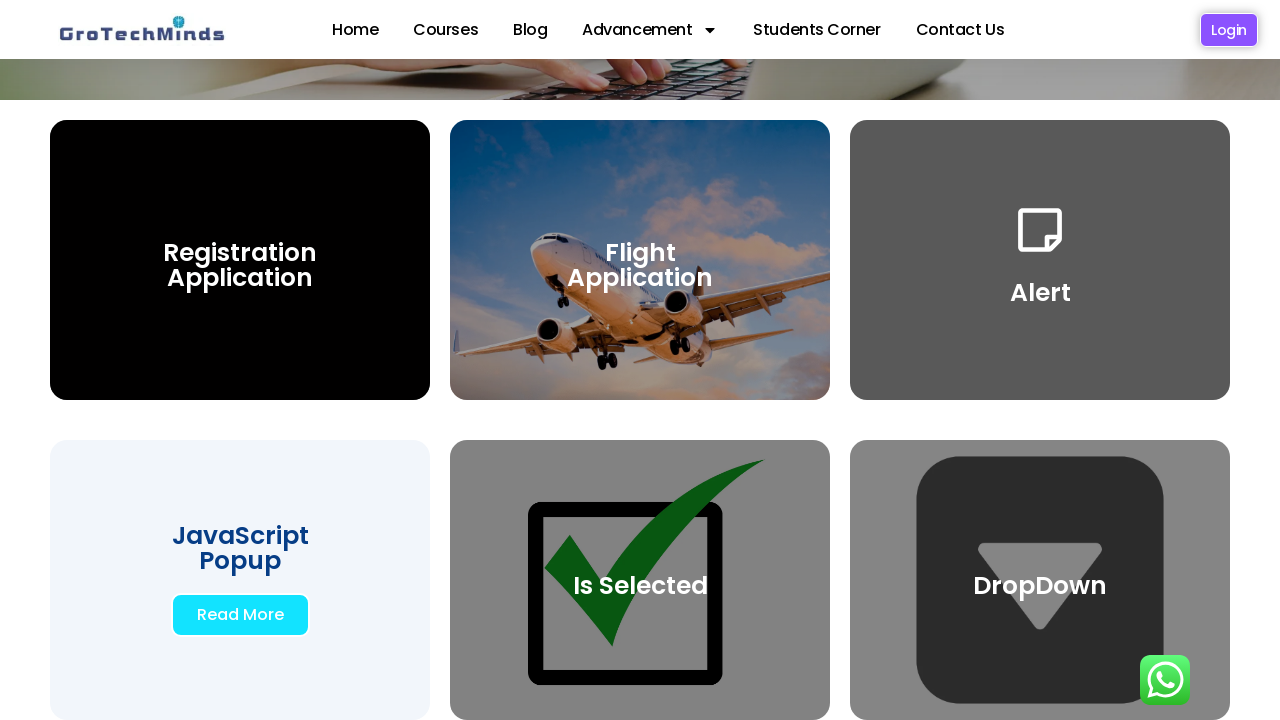

Waited for child page to fully load
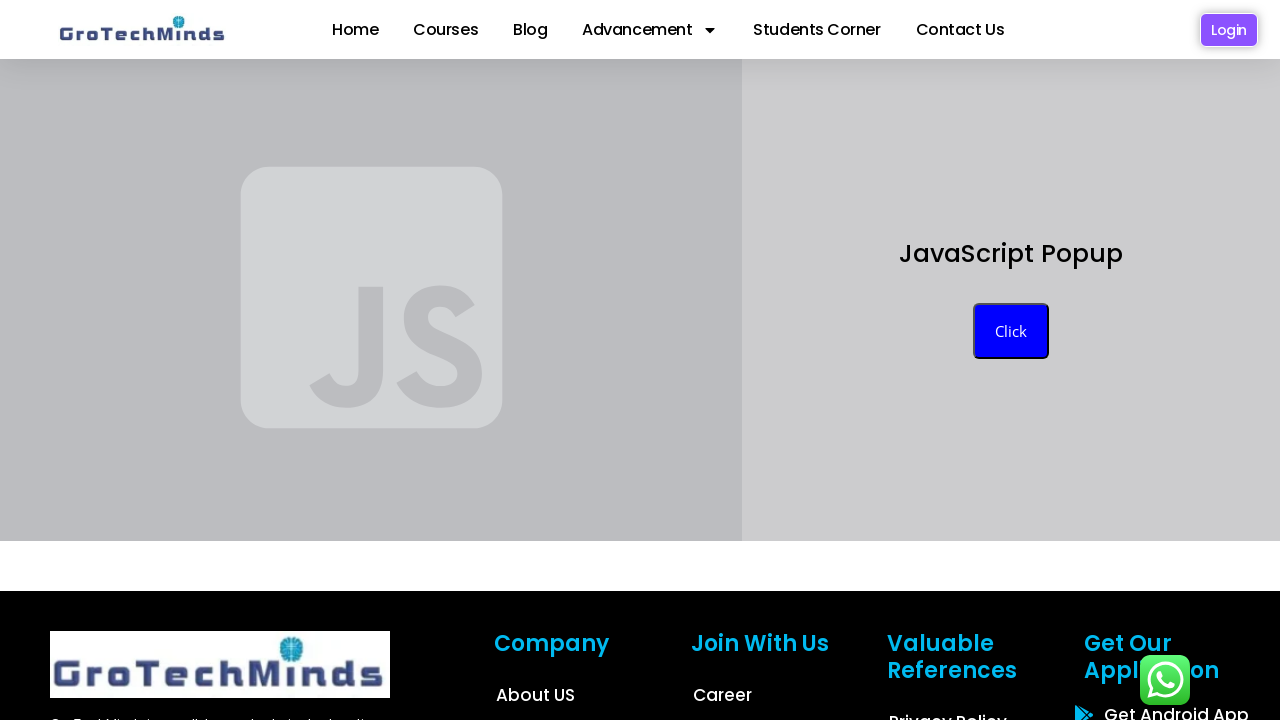

Clicked the 'Click' button in the child window at (1011, 331) on xpath=//button[.='Click ']
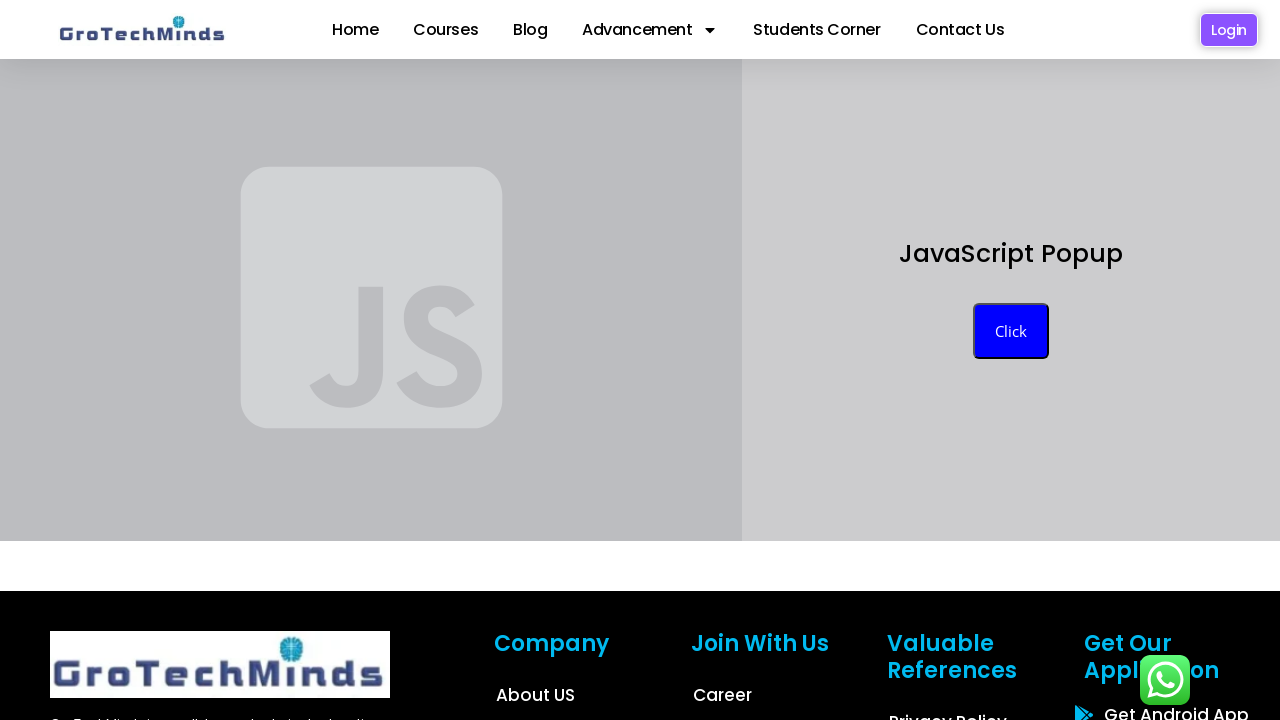

Registered dialog handler to accept JavaScript alerts
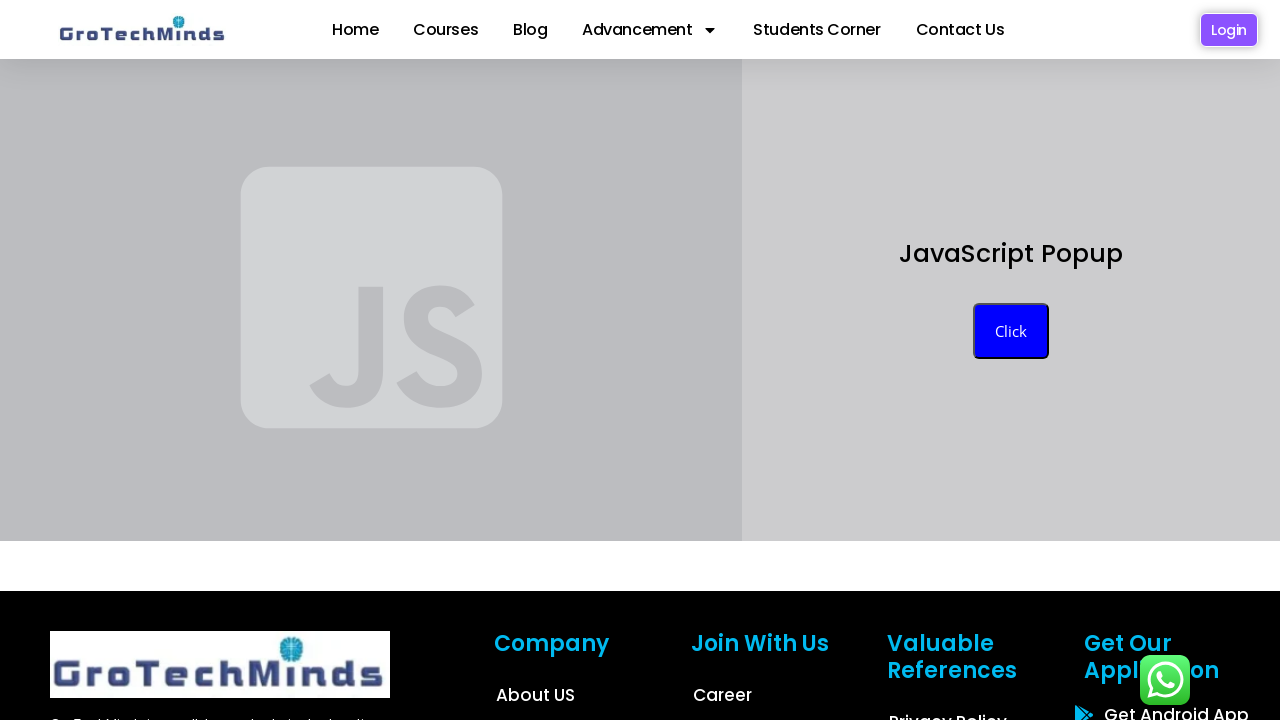

Re-clicked the 'Click' button to trigger the JavaScript alert popup at (1011, 331) on xpath=//button[.='Click ']
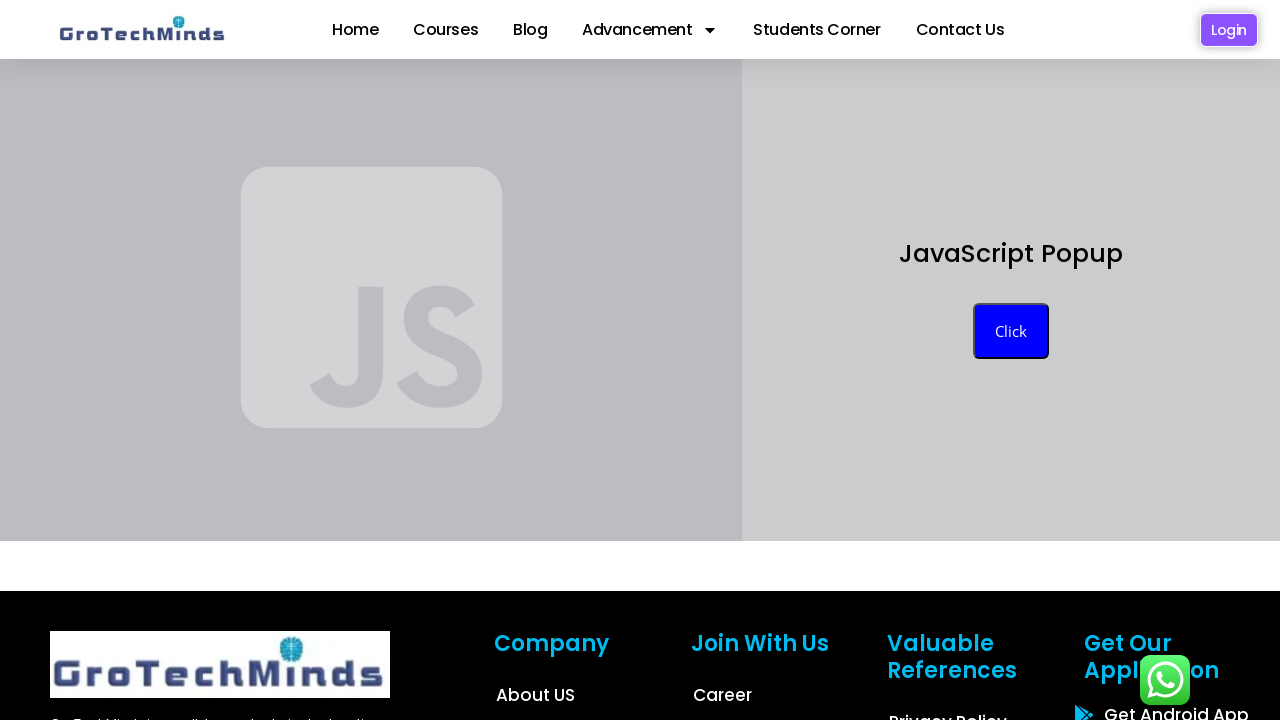

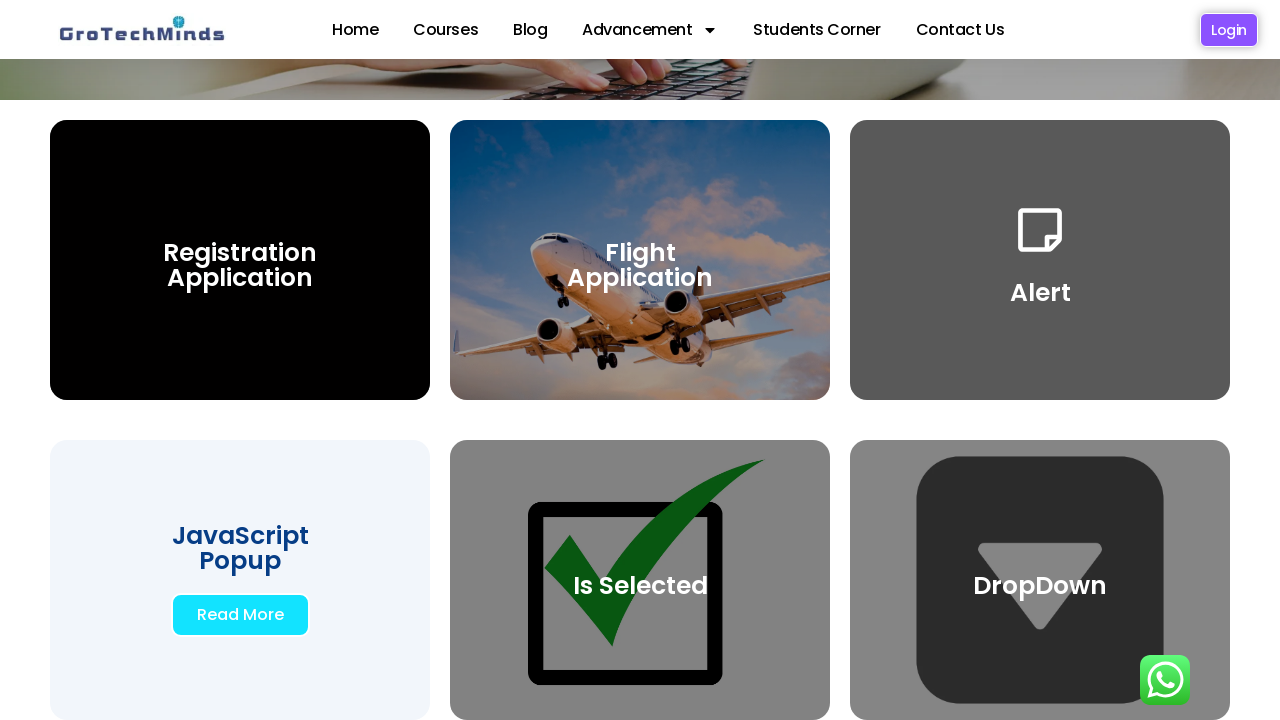